Tests browser navigation functionality by visiting multiple sites and using back/forward navigation controls to verify URL history navigation works correctly.

Starting URL: http://udemy.com

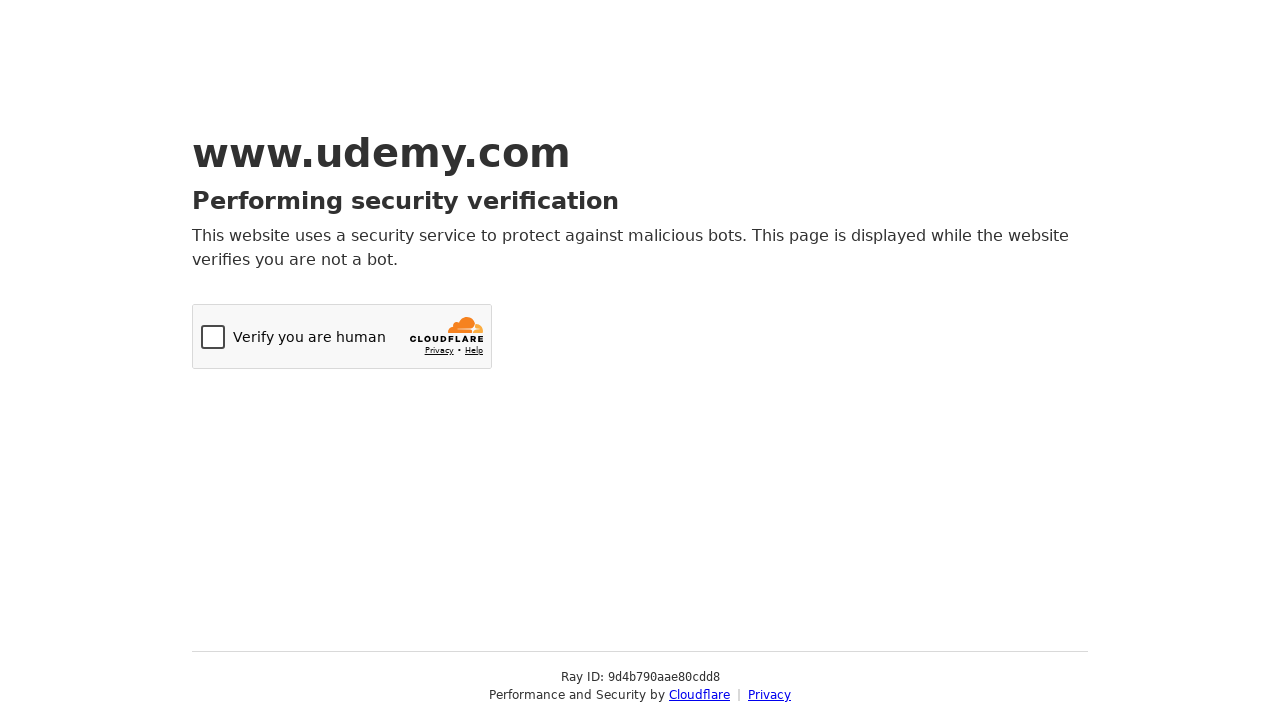

Navigated to http://gmail.com
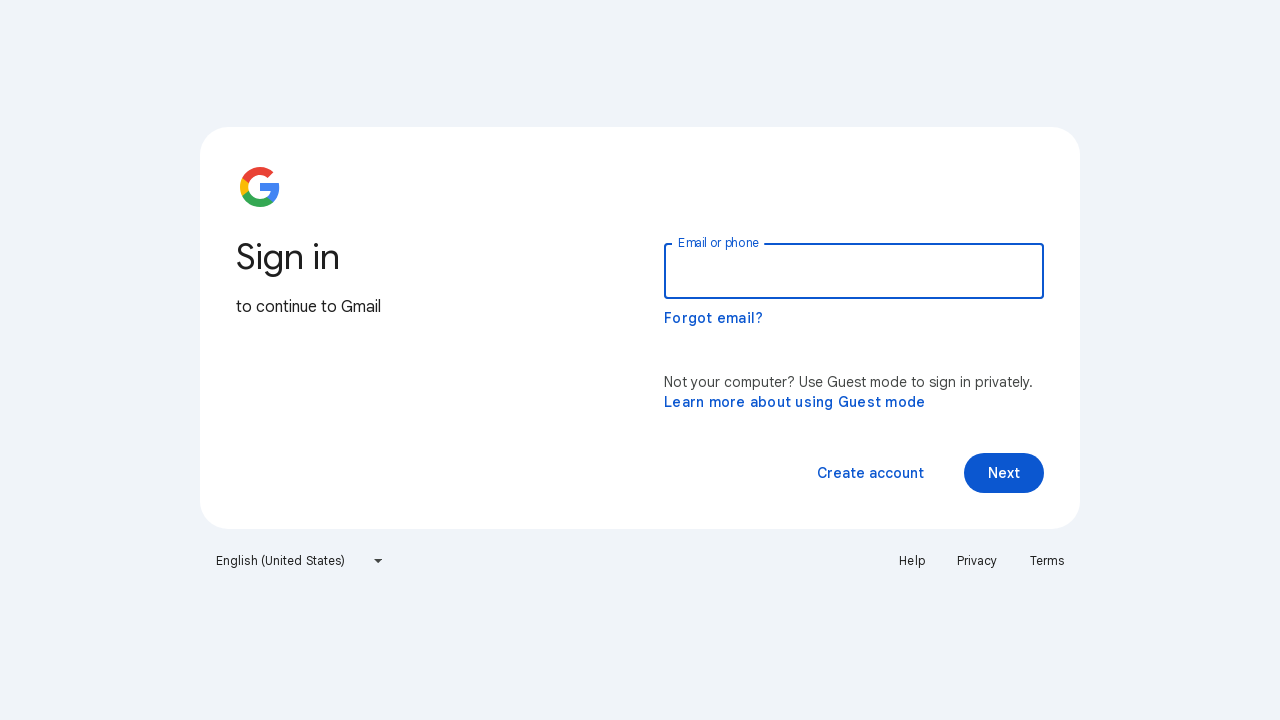

Navigated back to previous page (udemy.com)
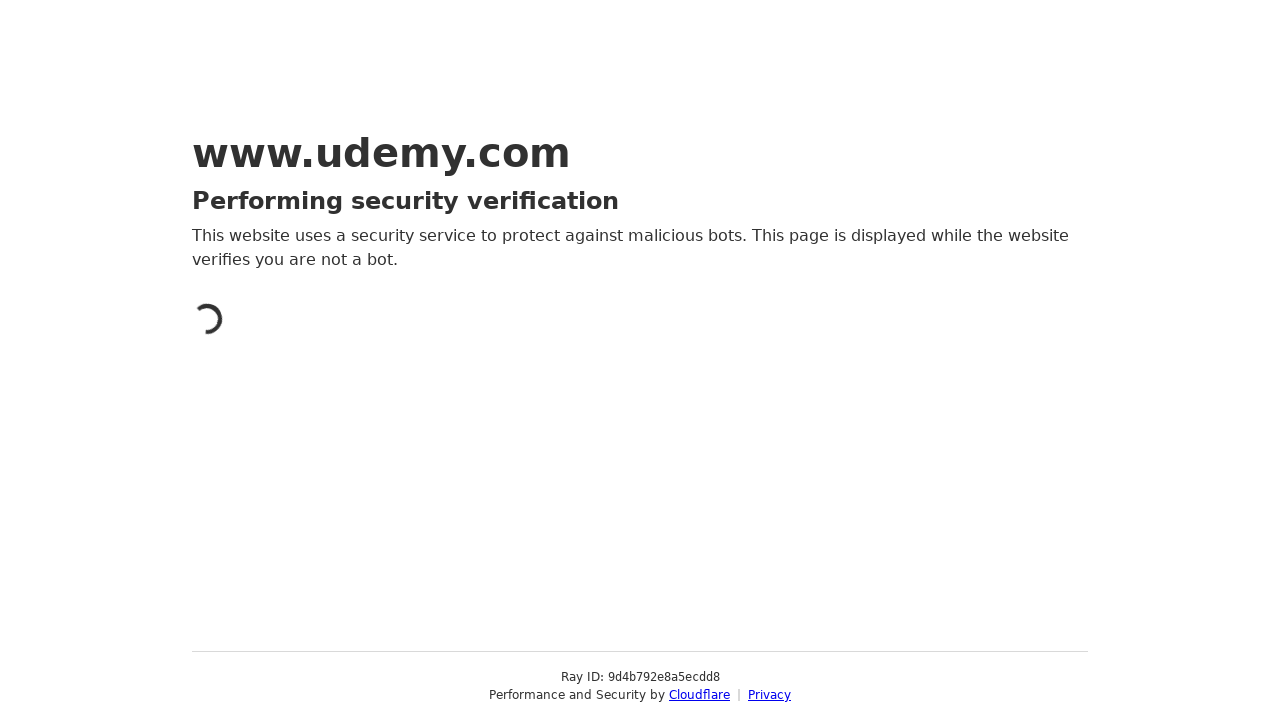

Page loaded after navigating back
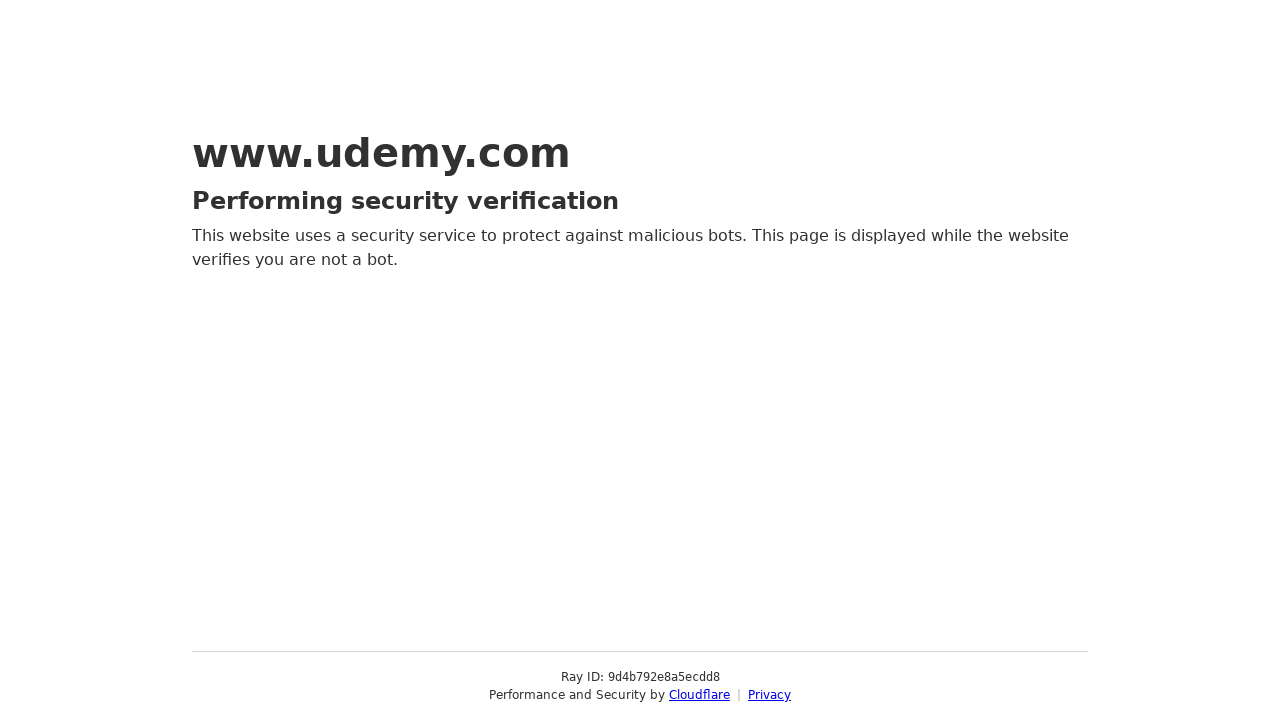

Navigated forward to gmail.com
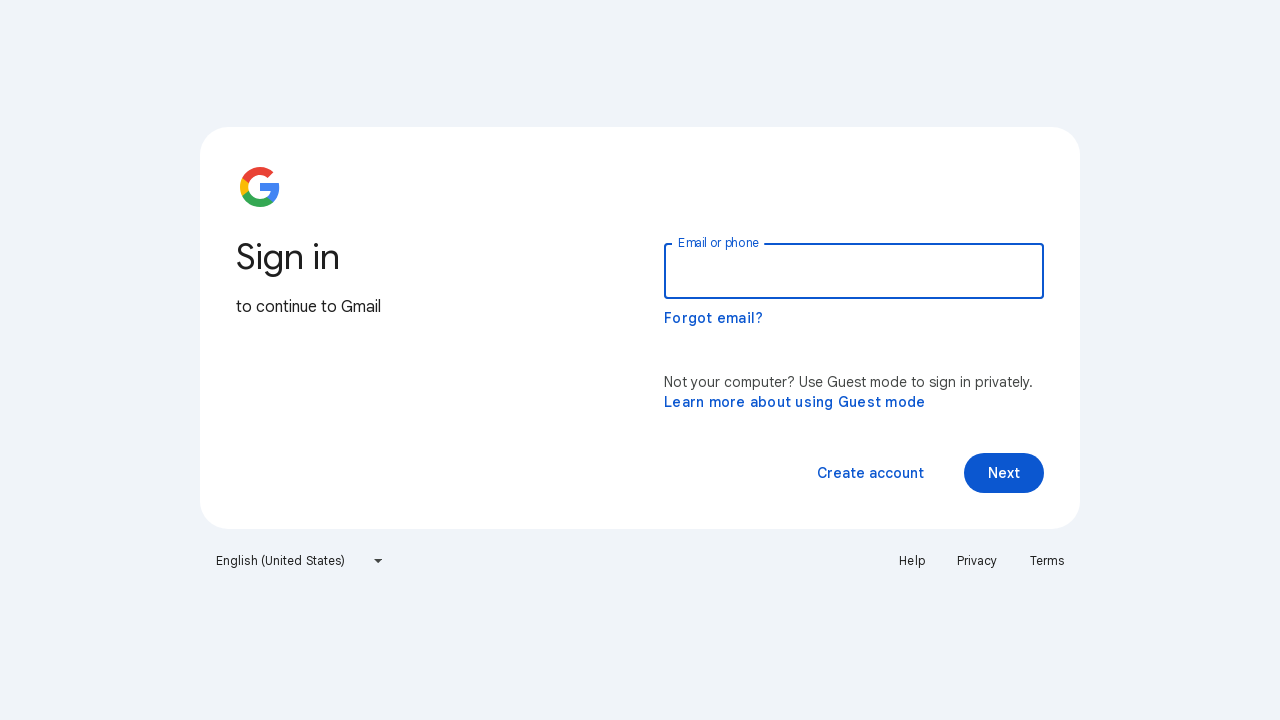

Page loaded after navigating forward
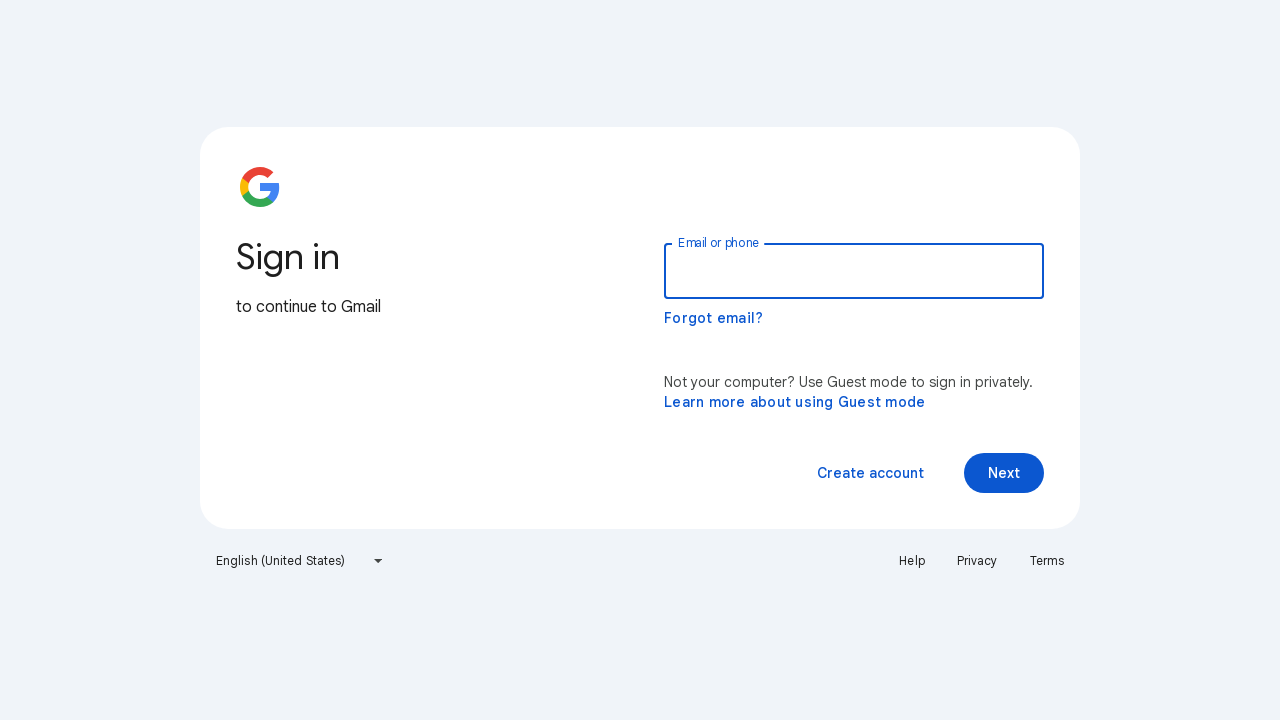

Navigated to http://gmail.com again
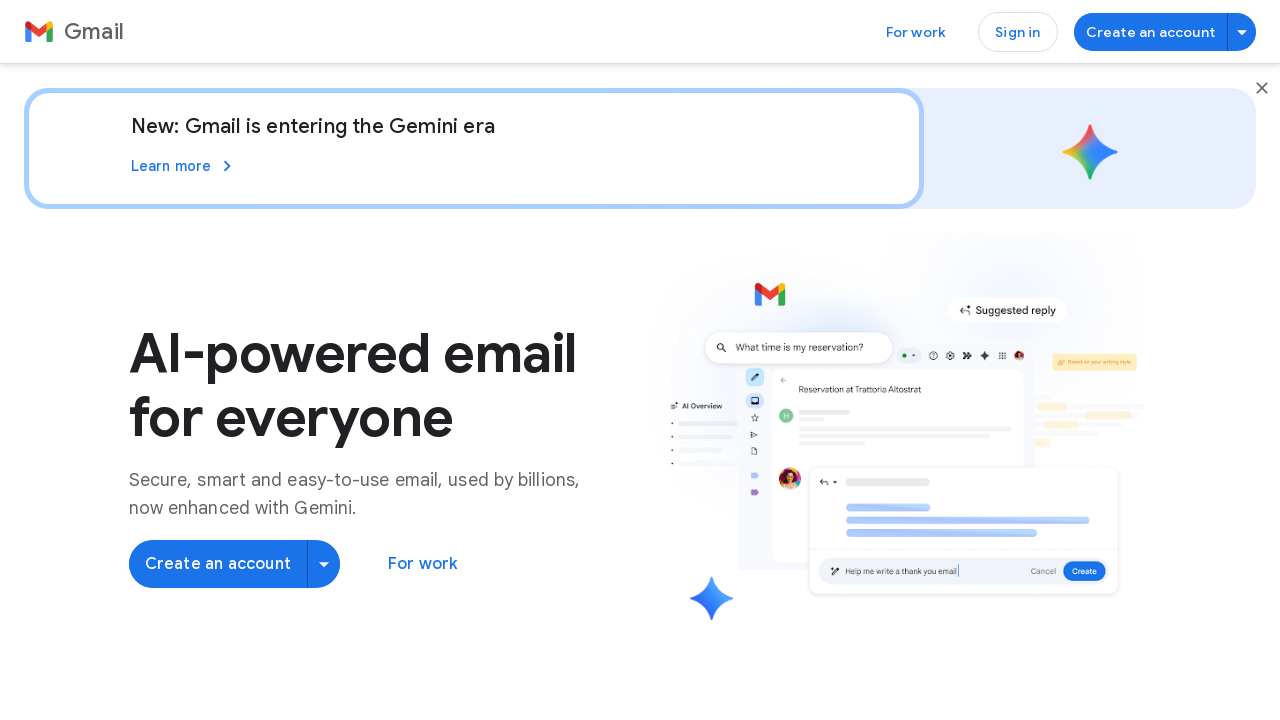

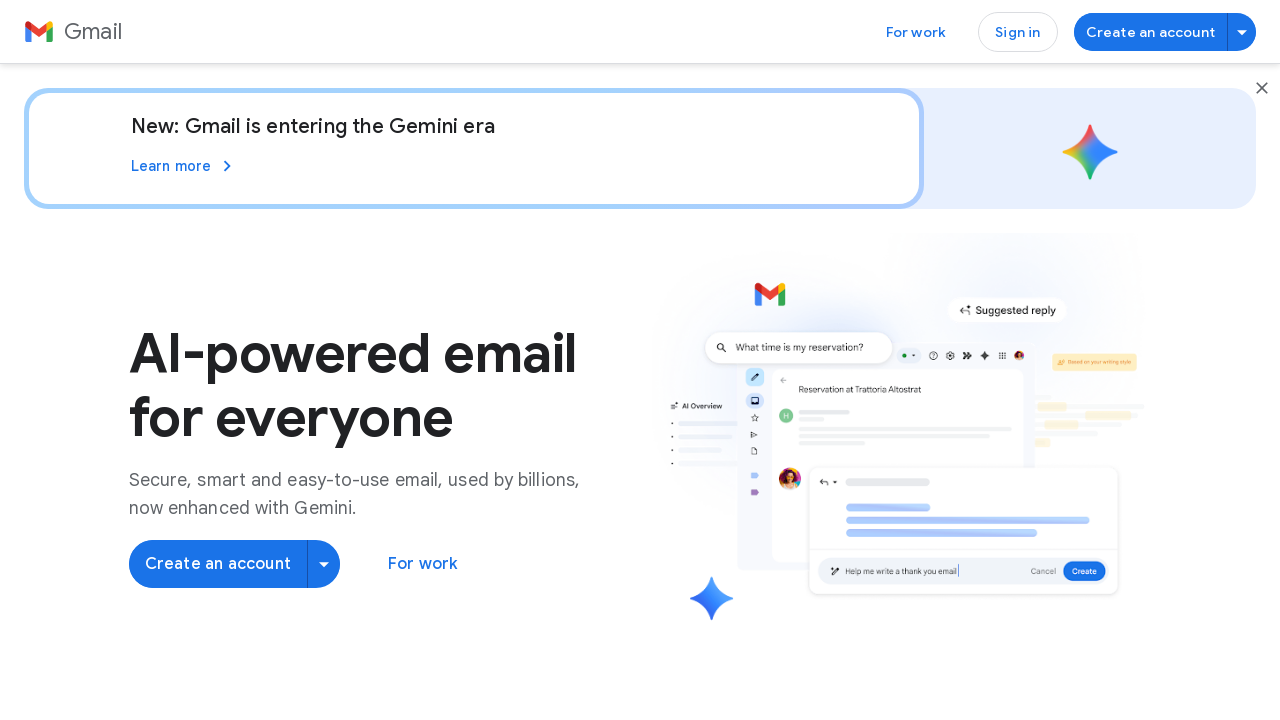